Navigates to the Radio Button section and clicks the "Impressive" radio button

Starting URL: https://demoqa.com

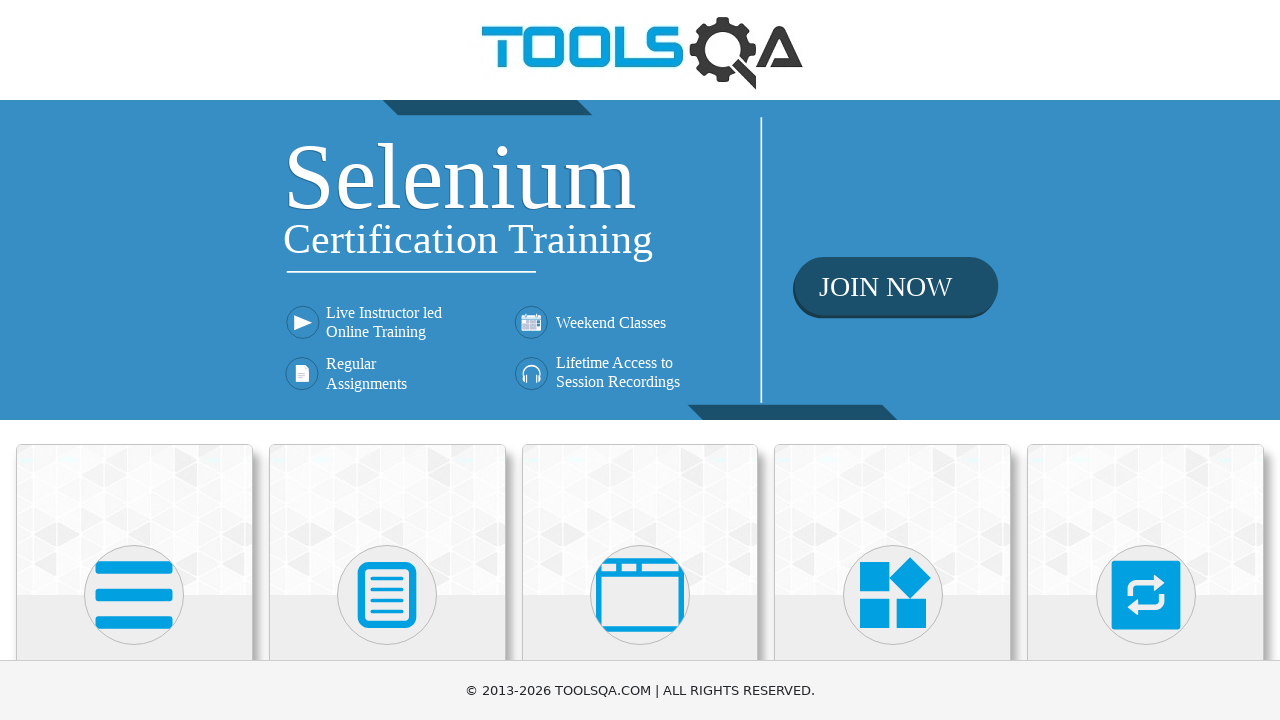

Clicked on Elements section at (134, 360) on internal:text="Elements"i
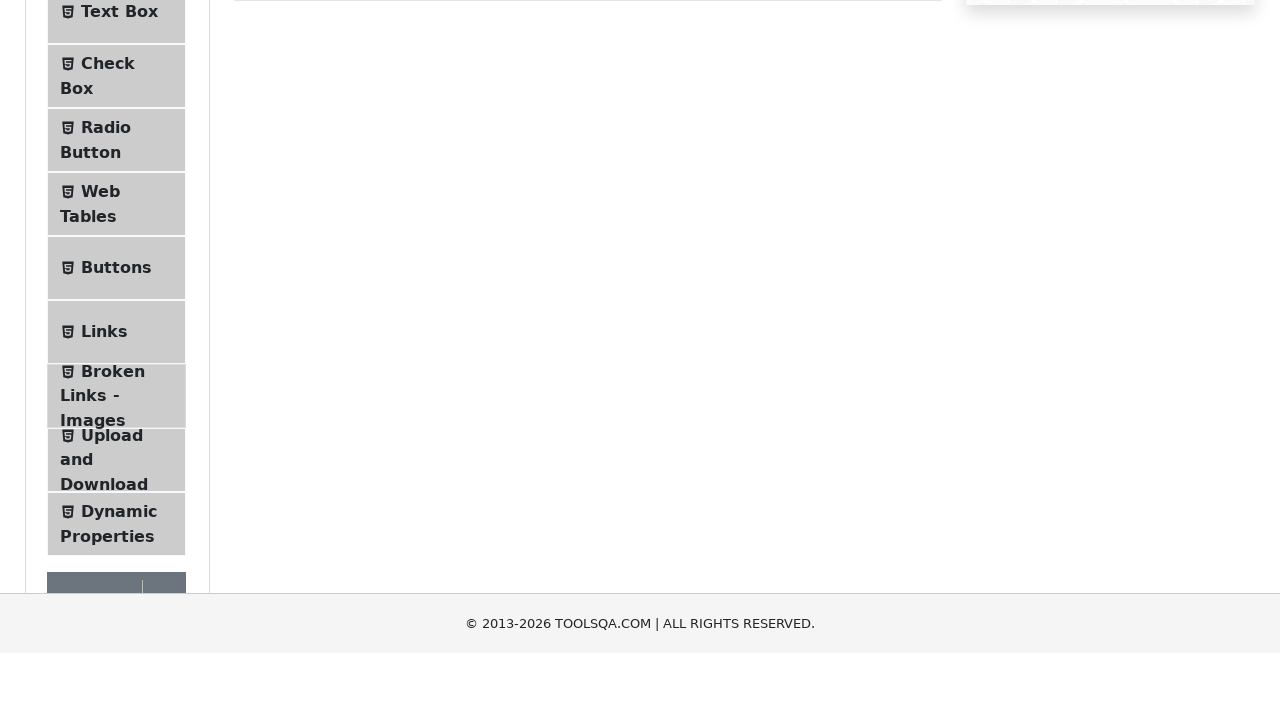

Clicked on Radio Button page at (106, 376) on internal:text="Radio Button"i
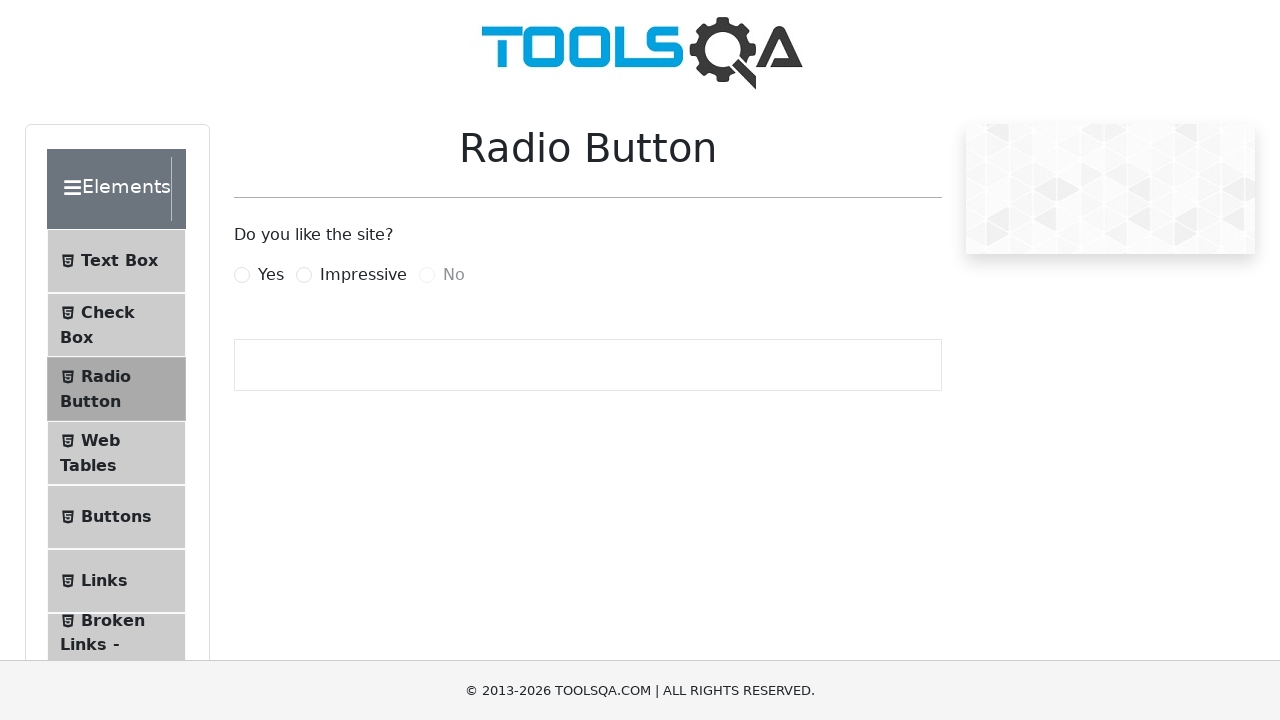

Clicked on the Impressive radio button at (363, 275) on internal:text="Impressive"i
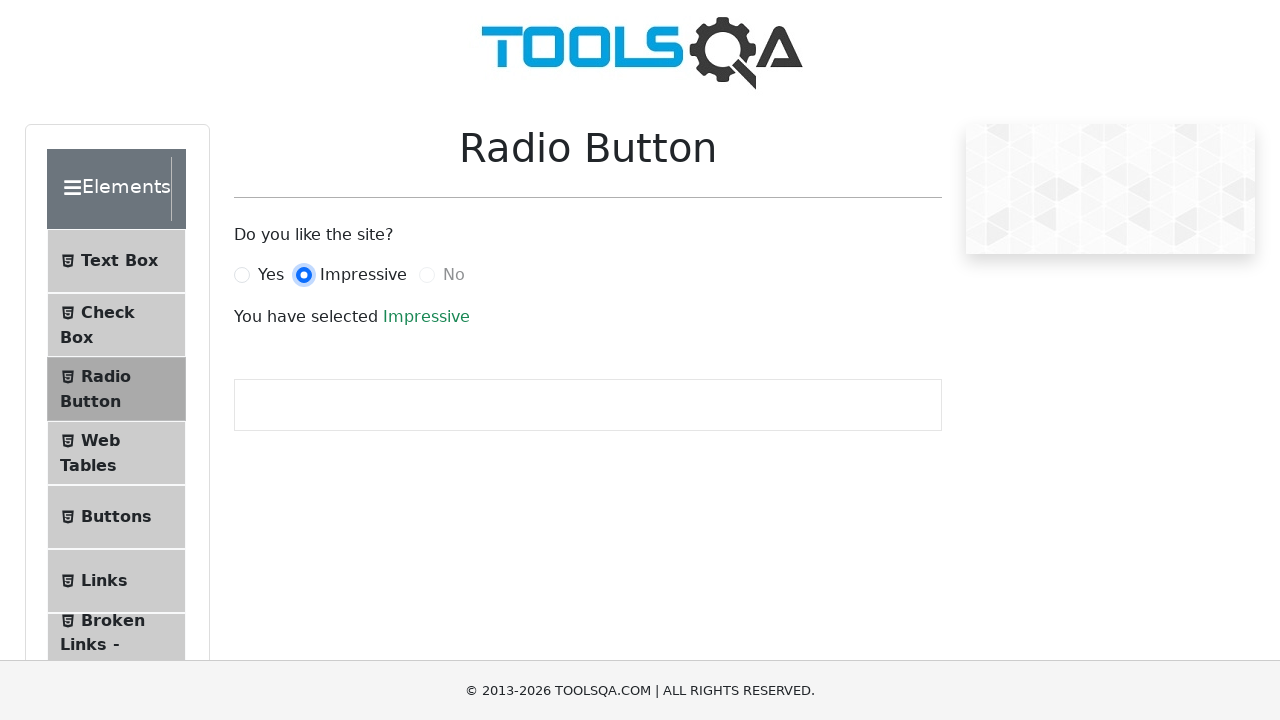

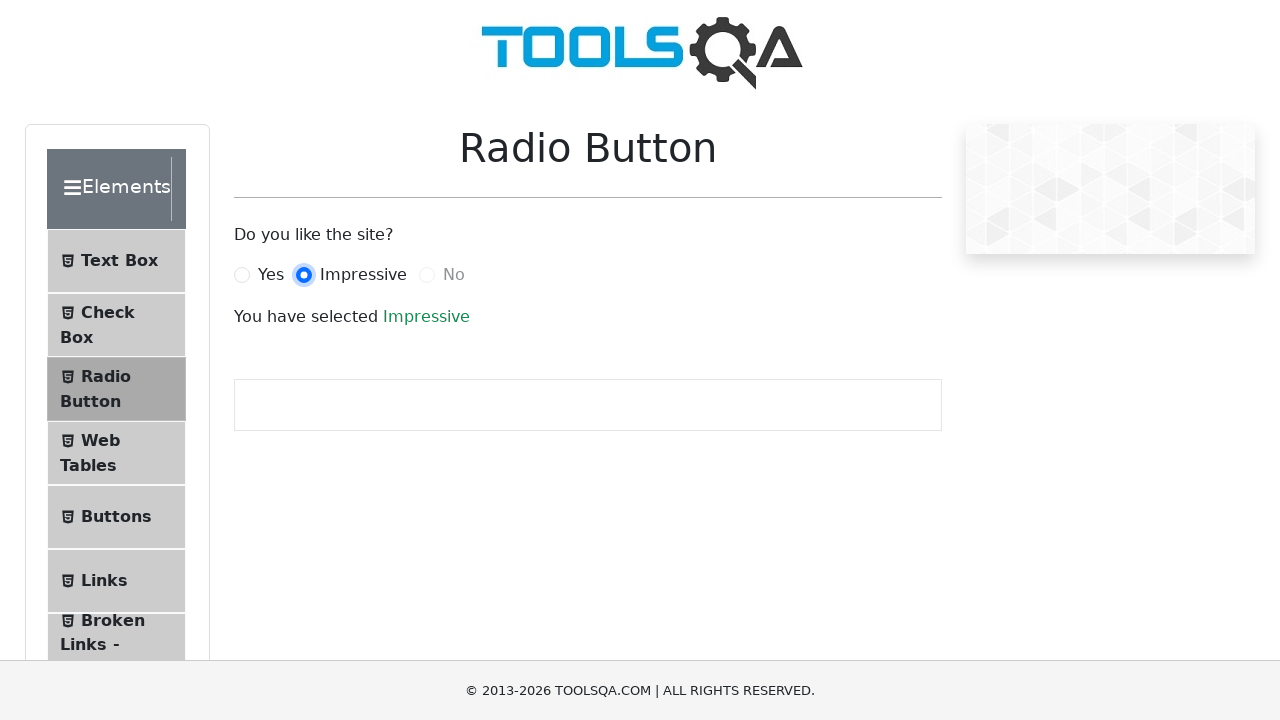